Tests table sorting by clicking the Due column header twice to verify descending order sorting

Starting URL: http://the-internet.herokuapp.com/tables

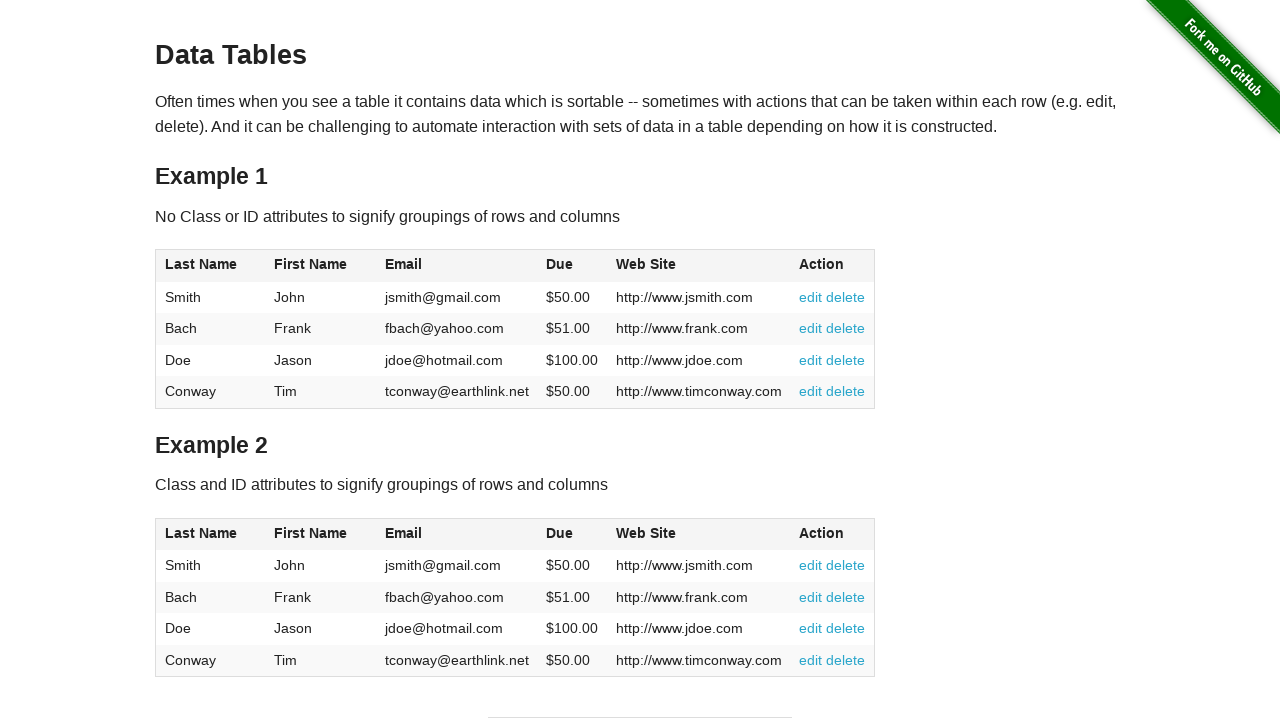

Clicked Due column header first time for ascending sort at (572, 266) on #table1 thead tr th:nth-of-type(4)
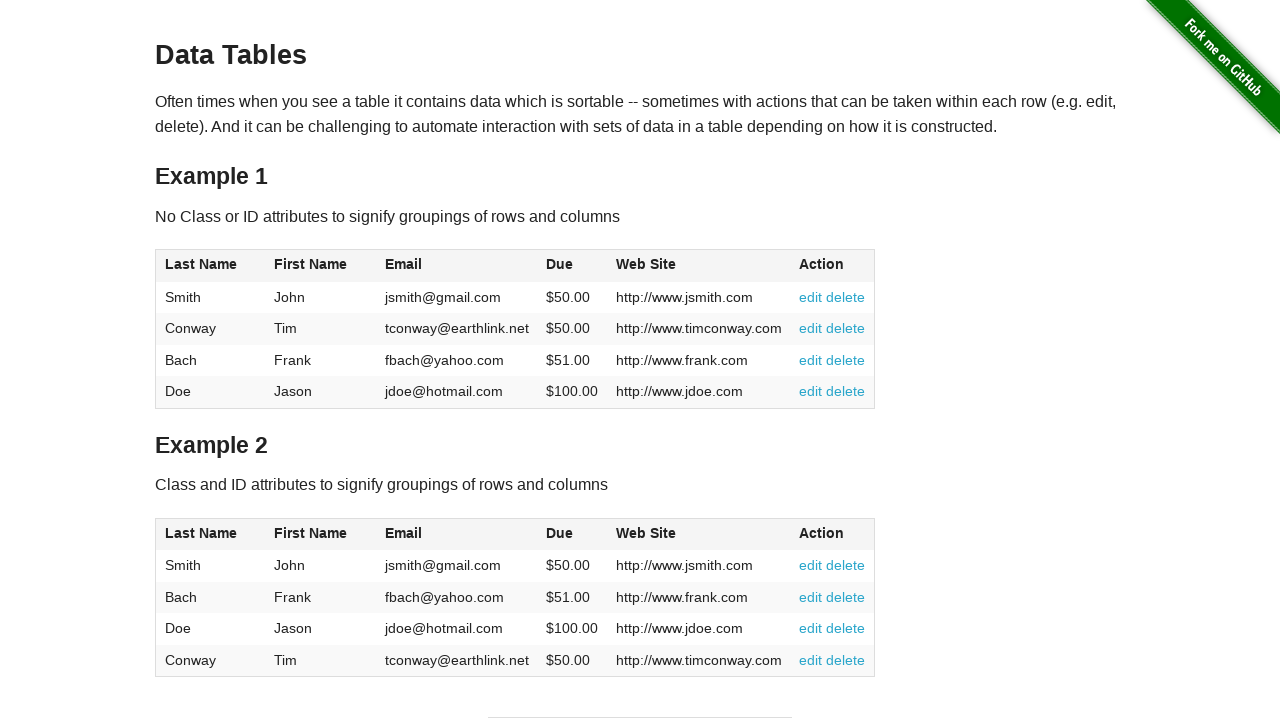

Clicked Due column header second time for descending sort at (572, 266) on #table1 thead tr th:nth-of-type(4)
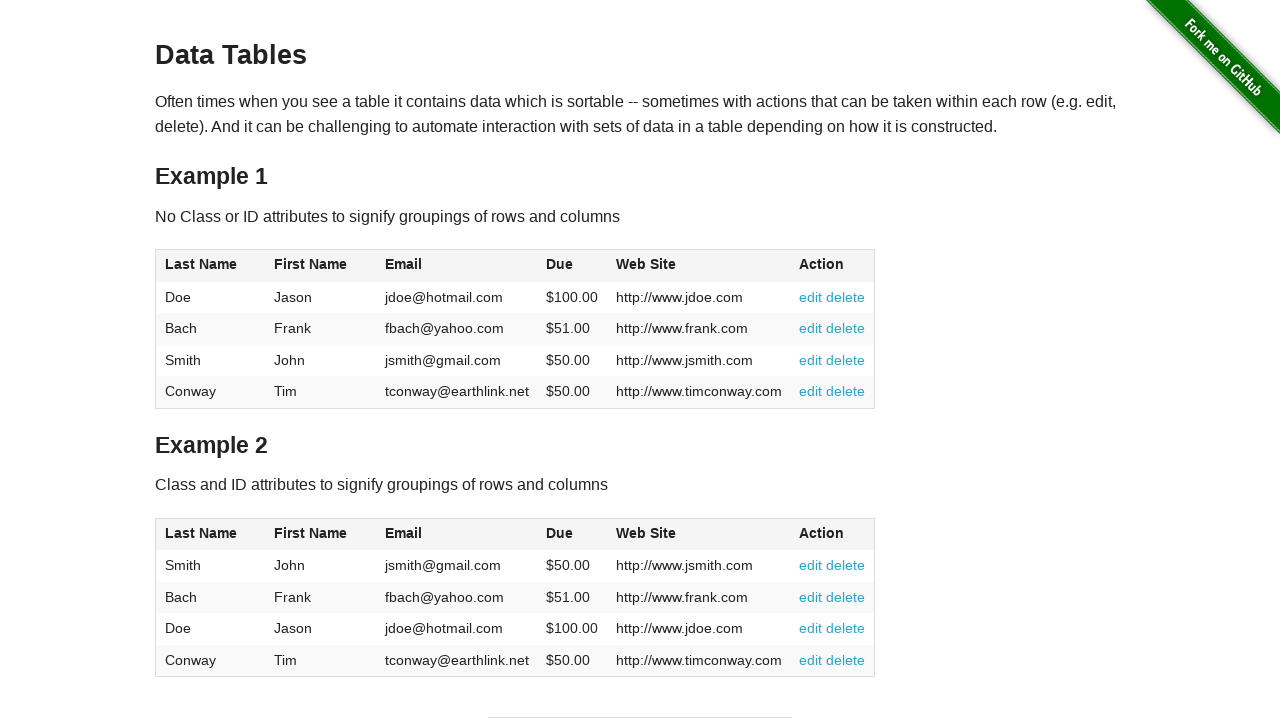

Table sorted in descending order by Due column
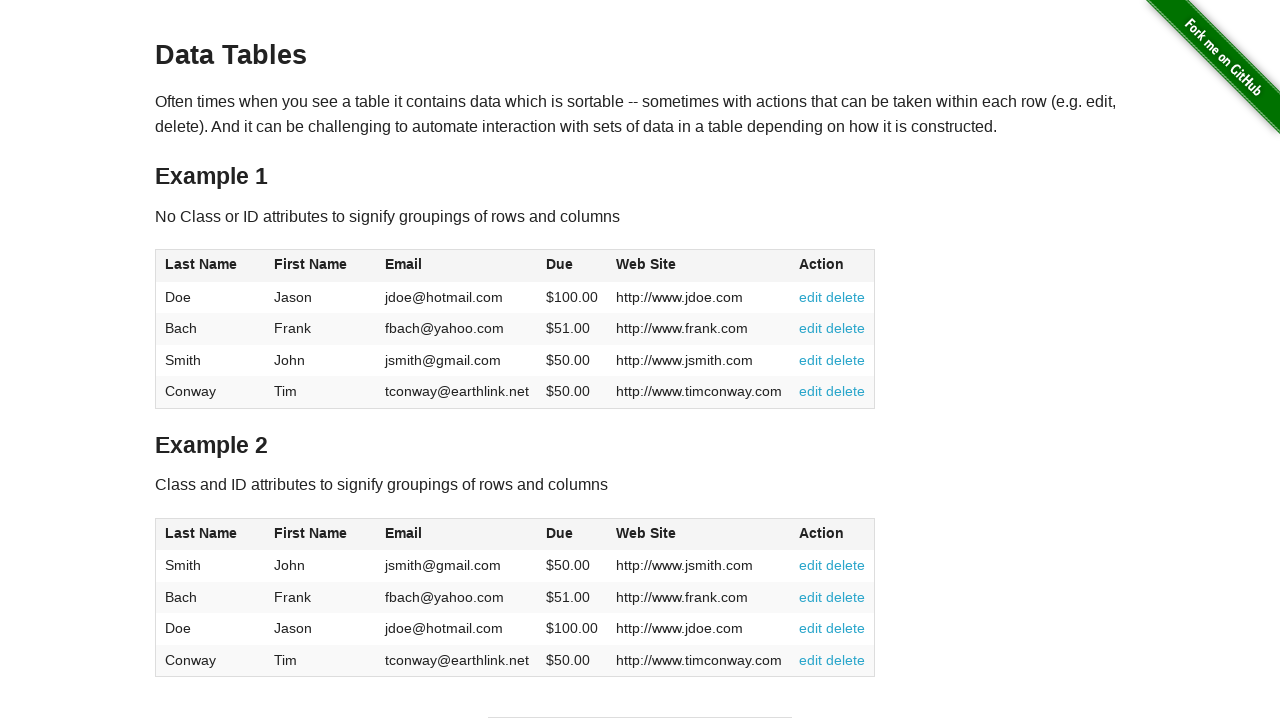

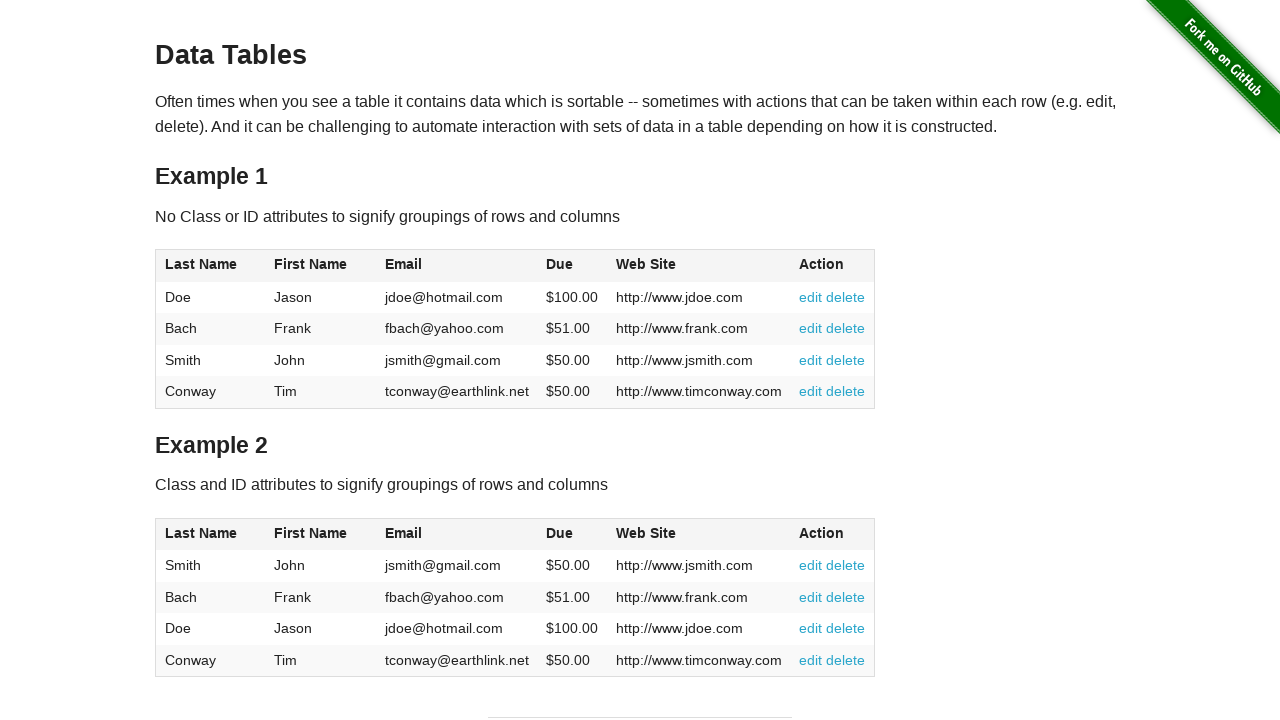